Tests radio button functionality on a practice automation page by clicking through multiple radio buttons and verifying their selection state

Starting URL: https://rahulshettyacademy.com/AutomationPractice/

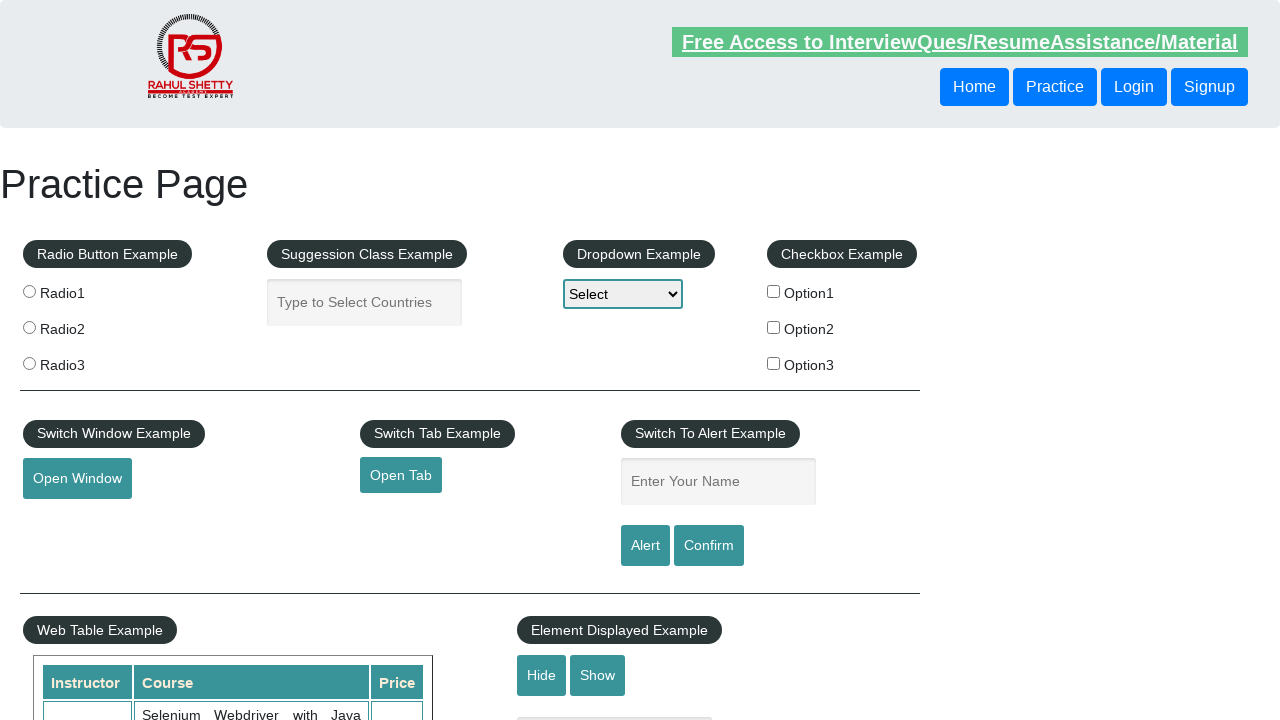

Clicked first radio button (radio1) at (29, 291) on input[value='radio1']
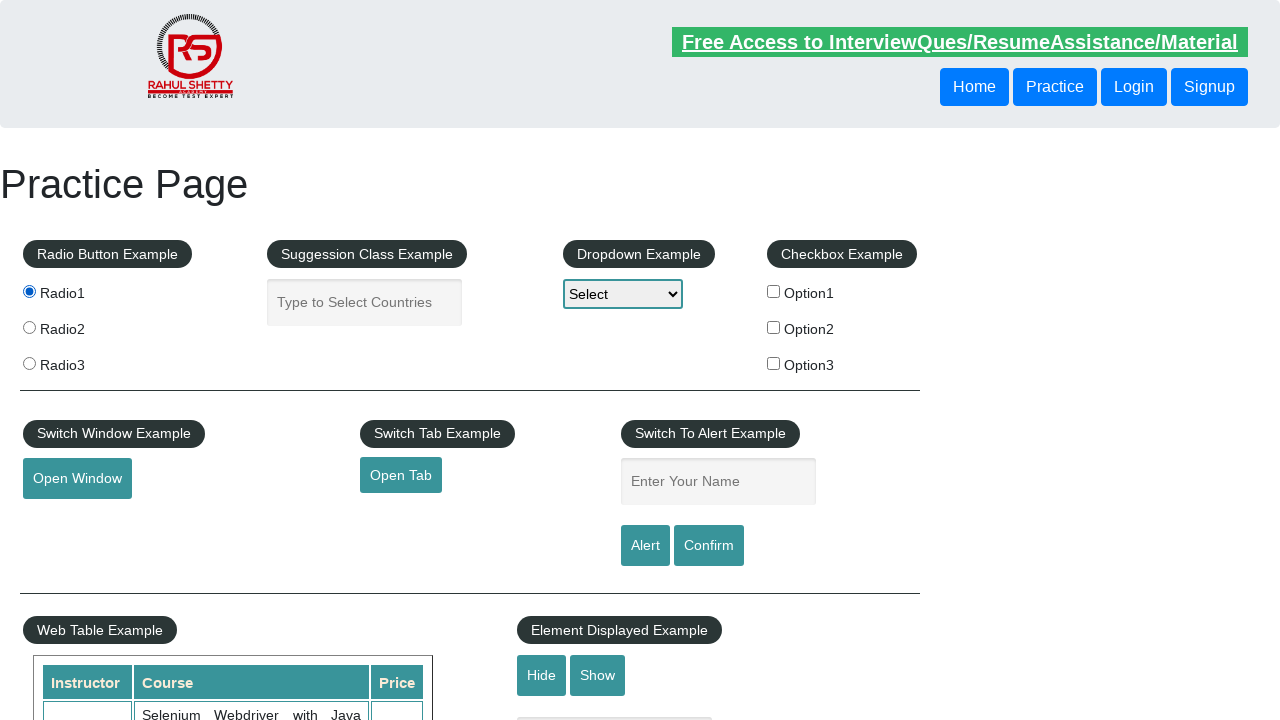

Clicked first radio button (radio1) again at (29, 291) on input[value='radio1']
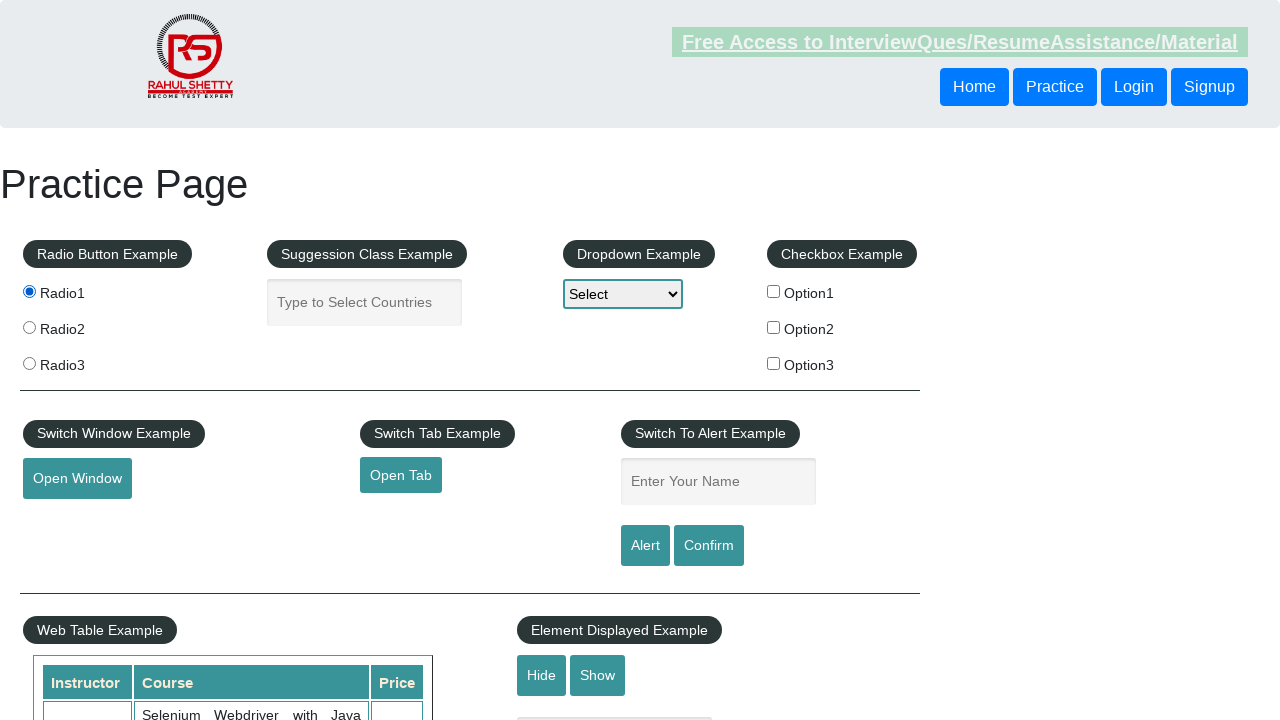

Clicked second radio button (radio2) at (29, 327) on input[value='radio2']
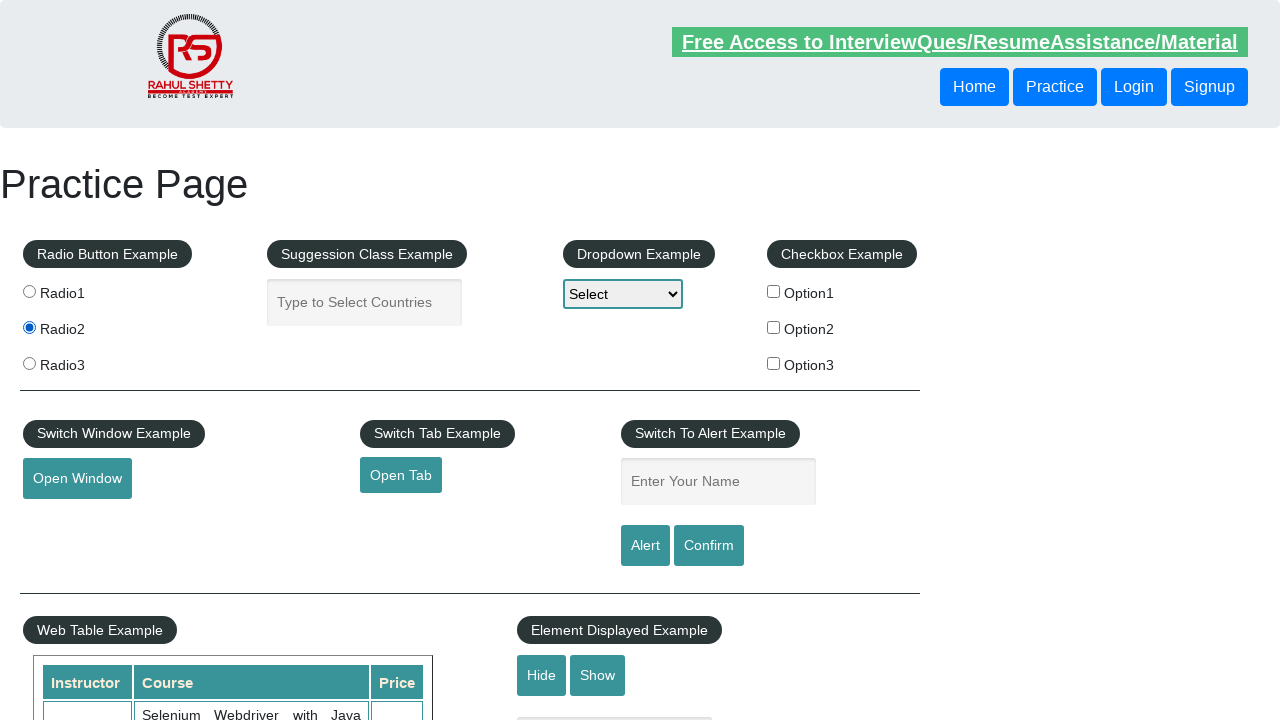

Clicked third radio button (radio3) at (29, 363) on input[value='radio3']
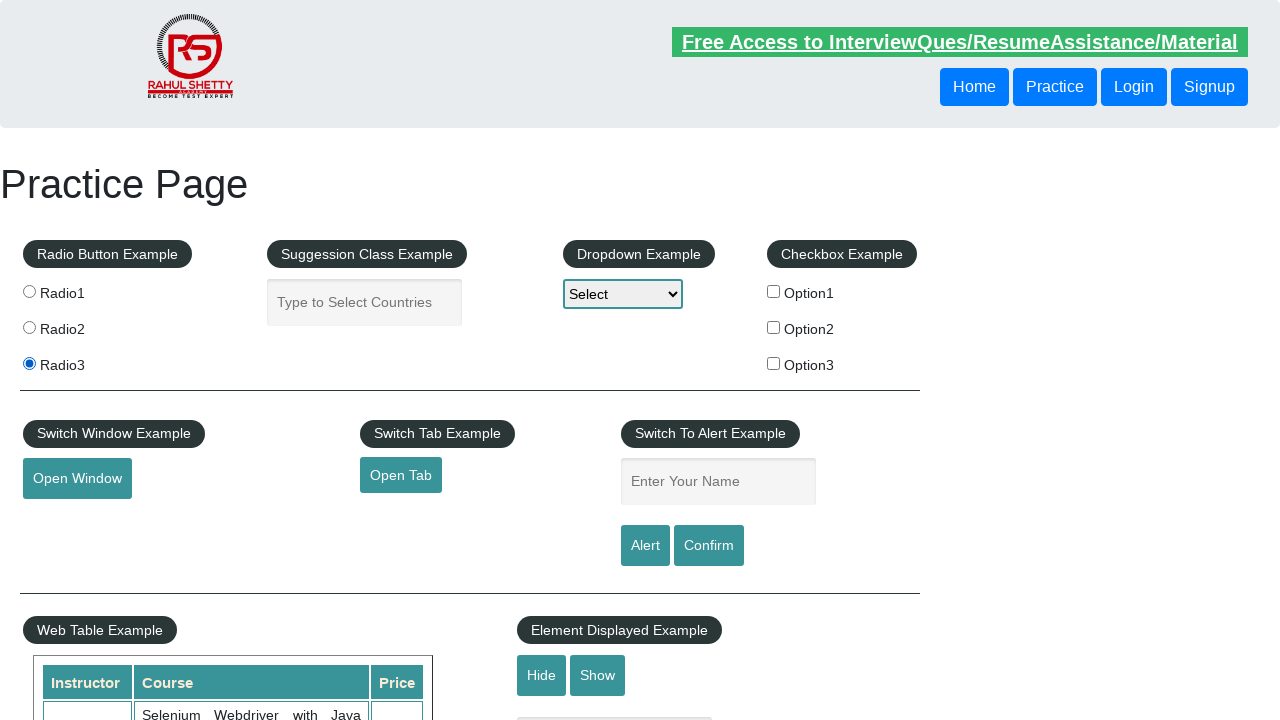

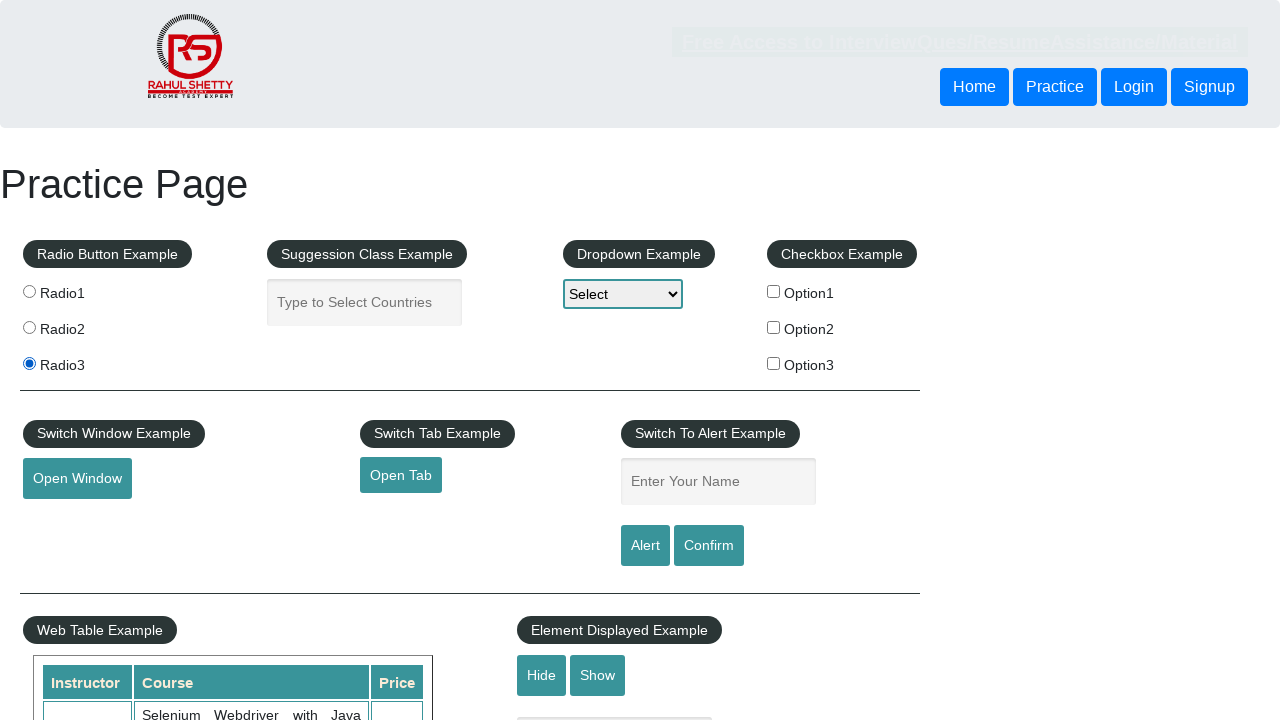